Tests form element display functionality by checking if elements are displayed and filling them accordingly

Starting URL: https://automationfc.github.io/basic-form/index.html

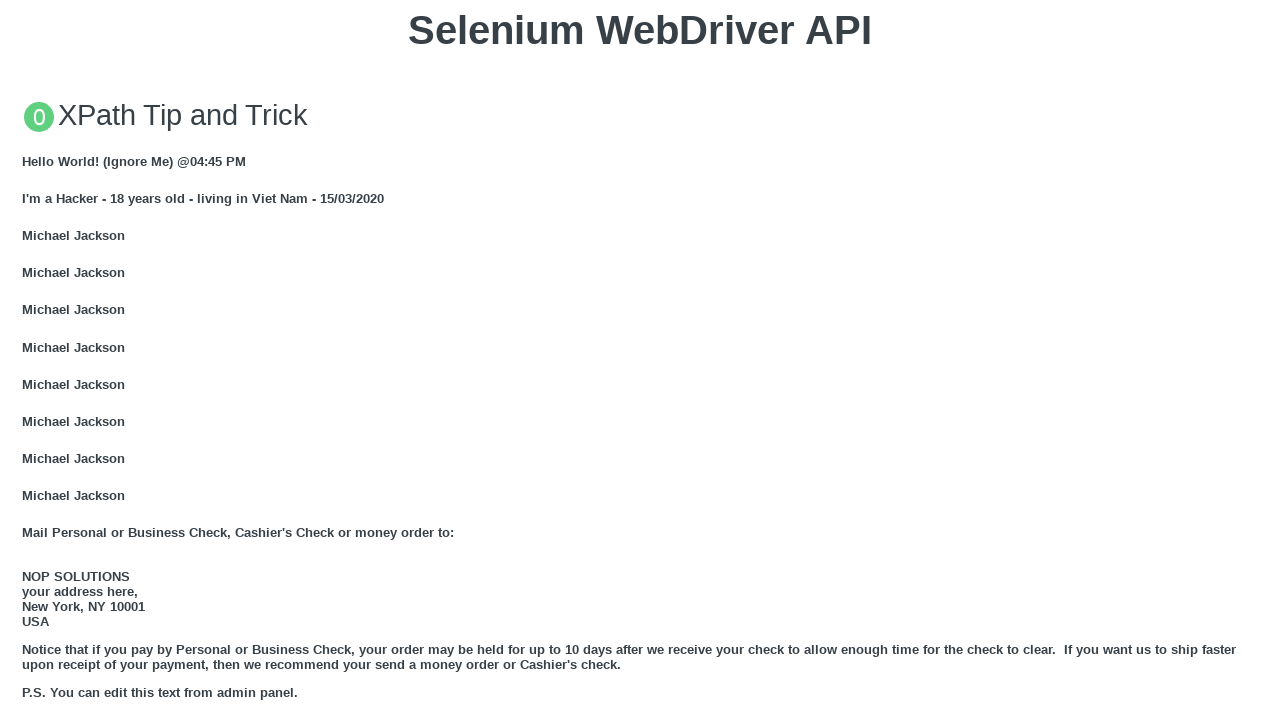

Checked if email textbox is visible
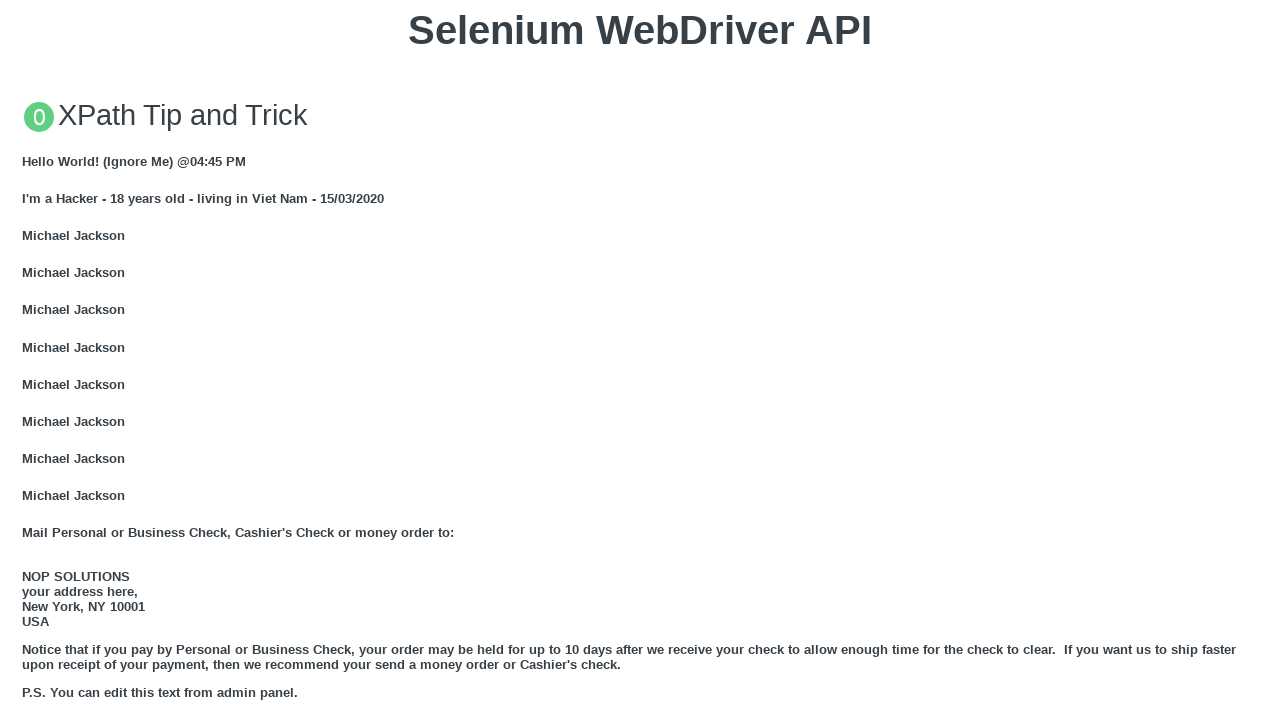

Filled email textbox with 'Automation FC' on #mail
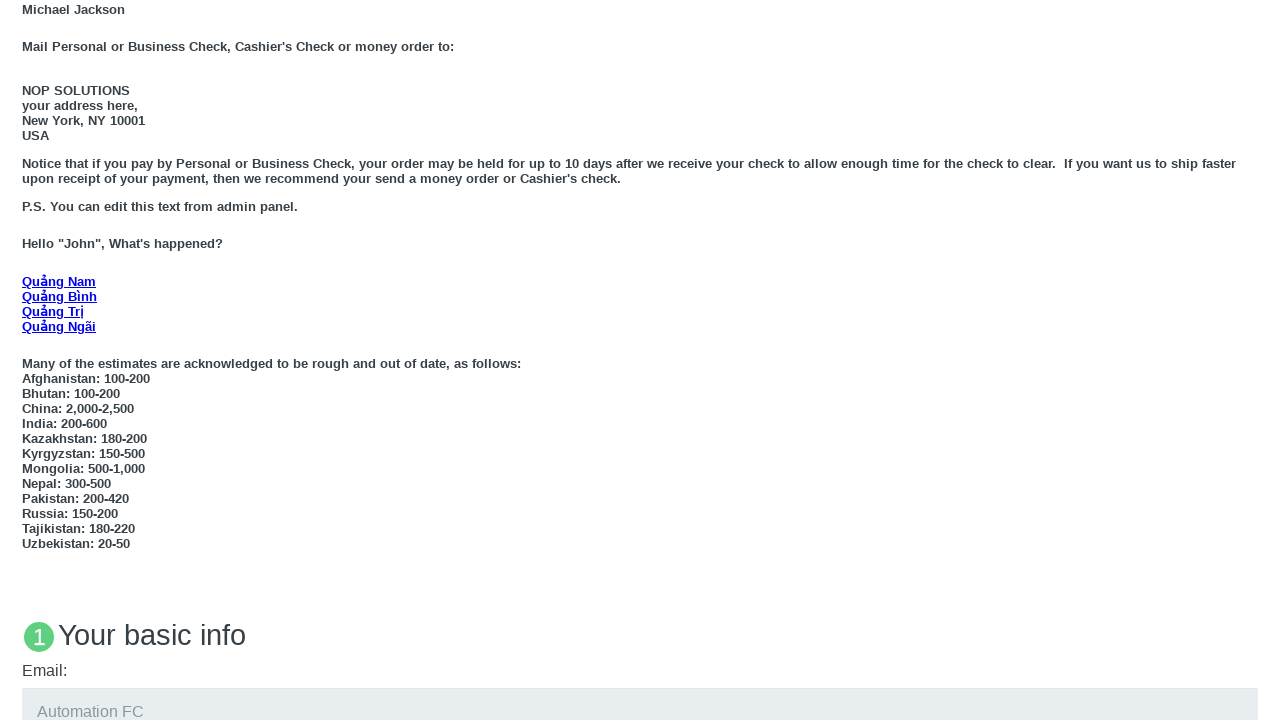

Checked if education textarea is visible
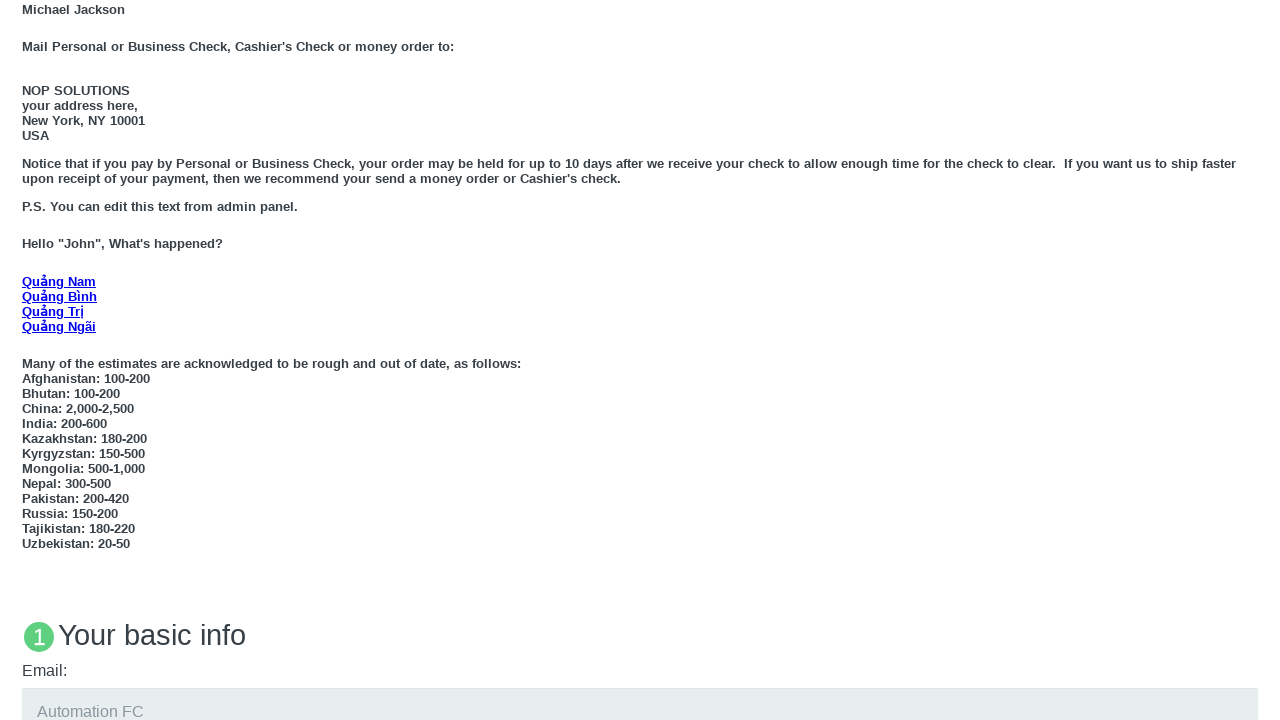

Filled education textarea with 'Automation FC' on #edu
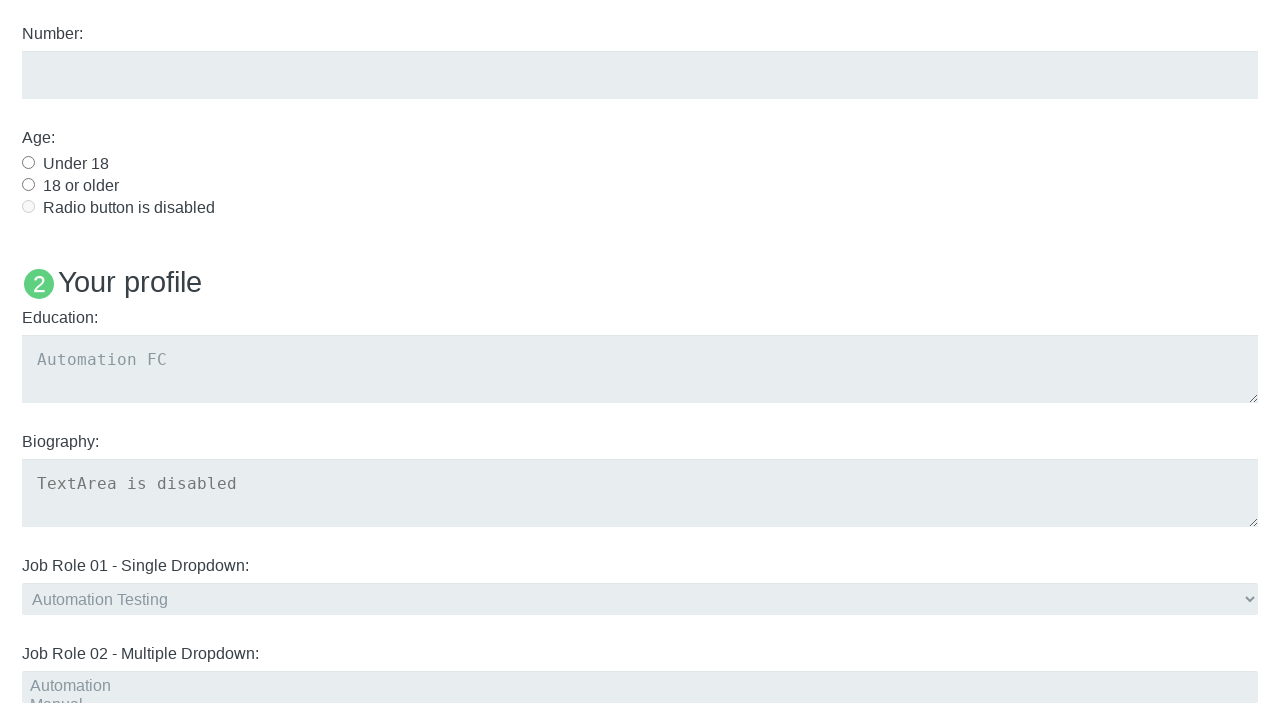

Checked if under 18 radio button is visible
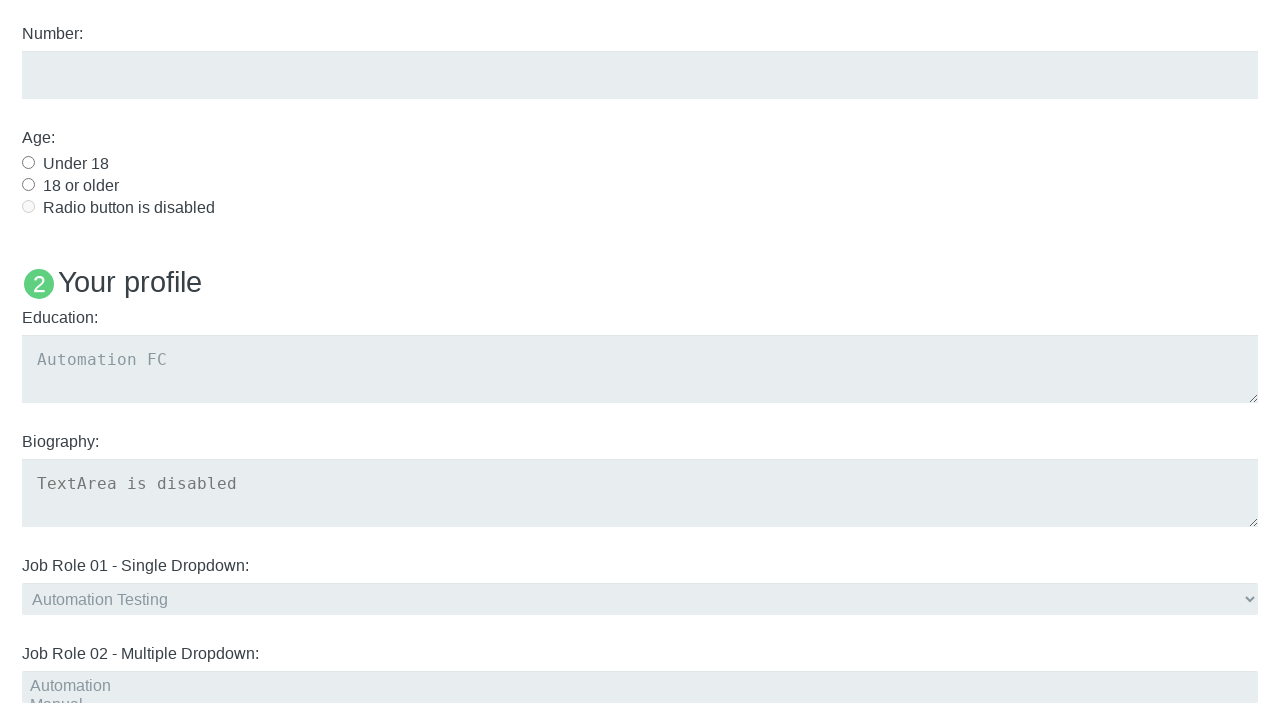

Clicked under 18 radio button at (28, 162) on #under_18
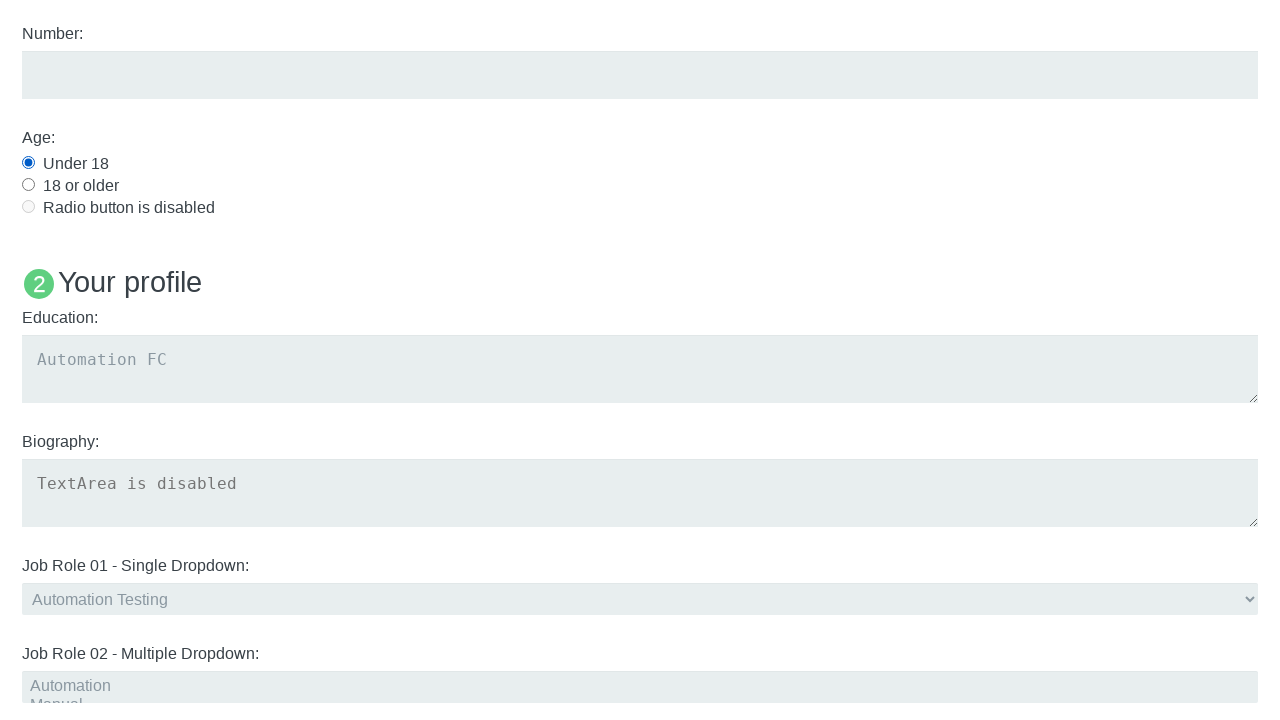

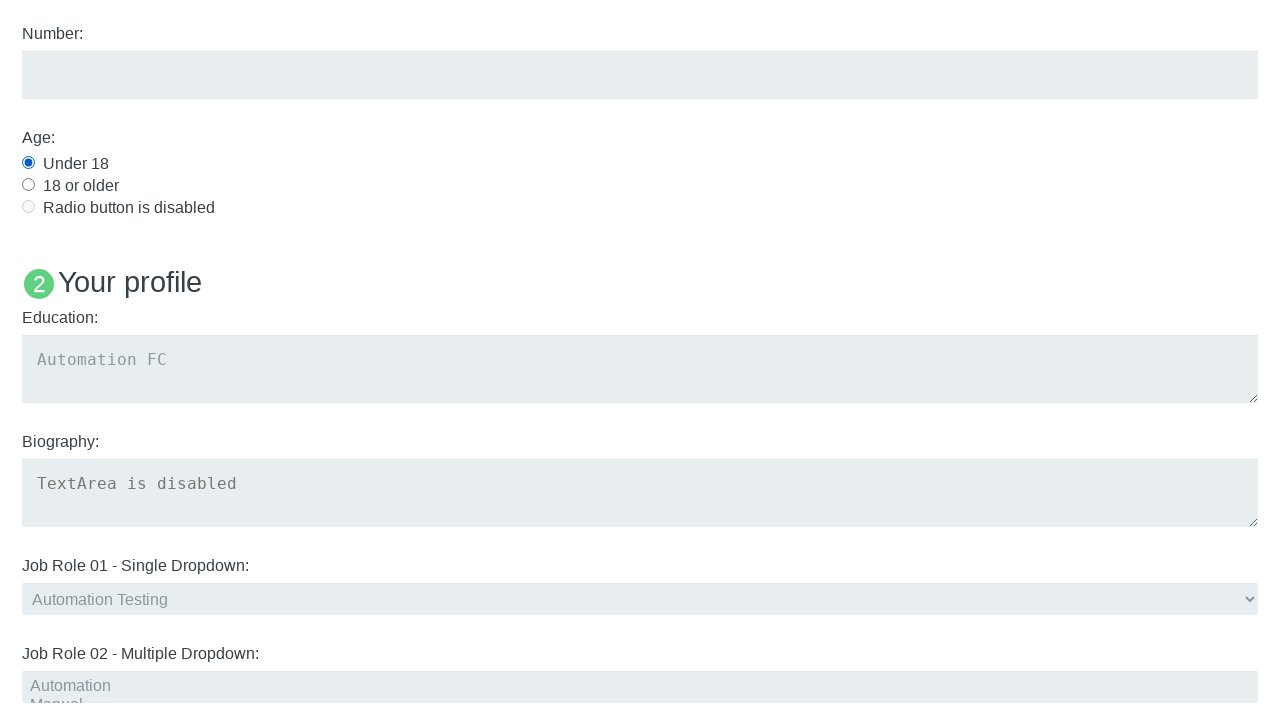